Navigates to Maven Repository website and verifies the URL contains "mvnrepository"

Starting URL: https://mvnrepository.com/

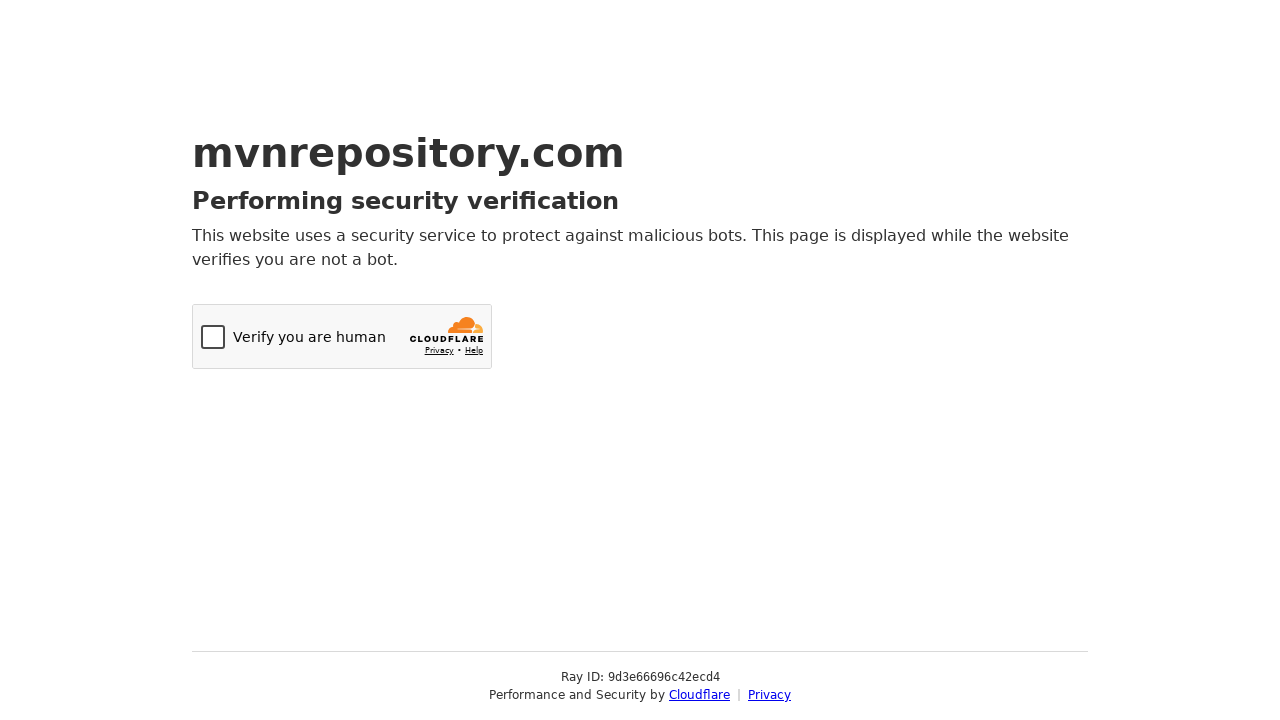

Navigated to Maven Repository website at https://mvnrepository.com/
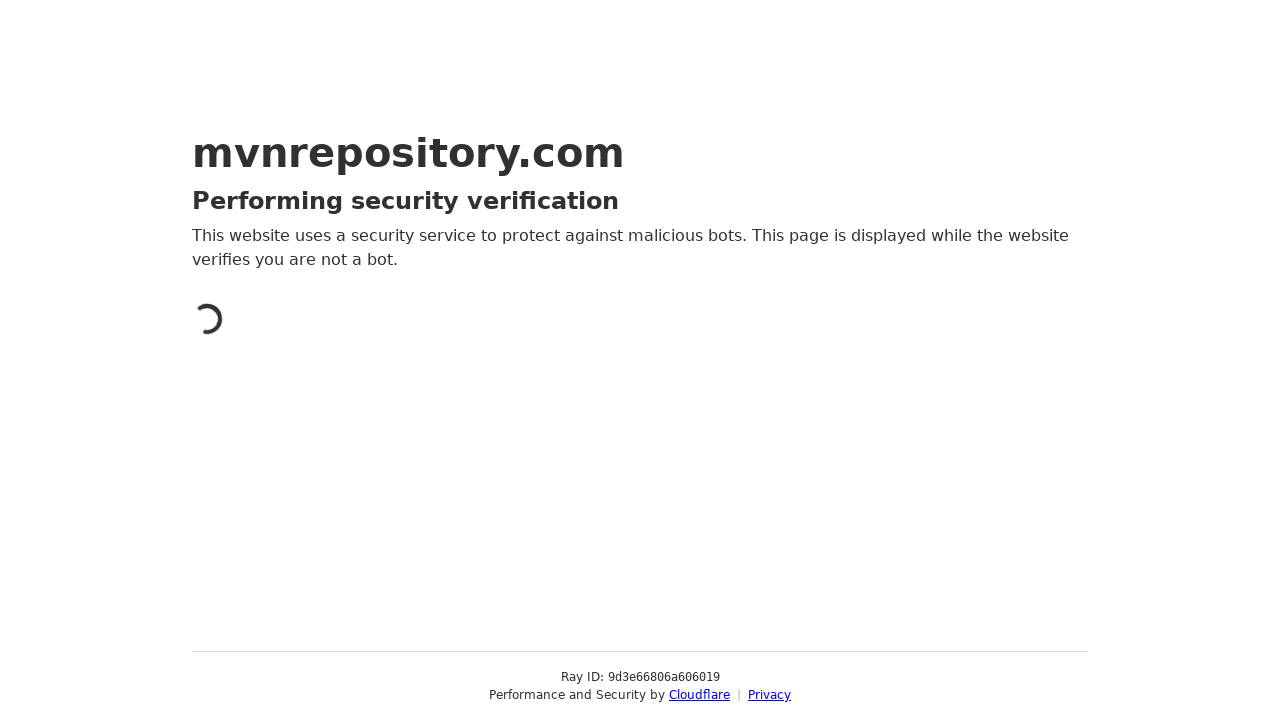

Verified that the current URL contains 'mvnrepository'
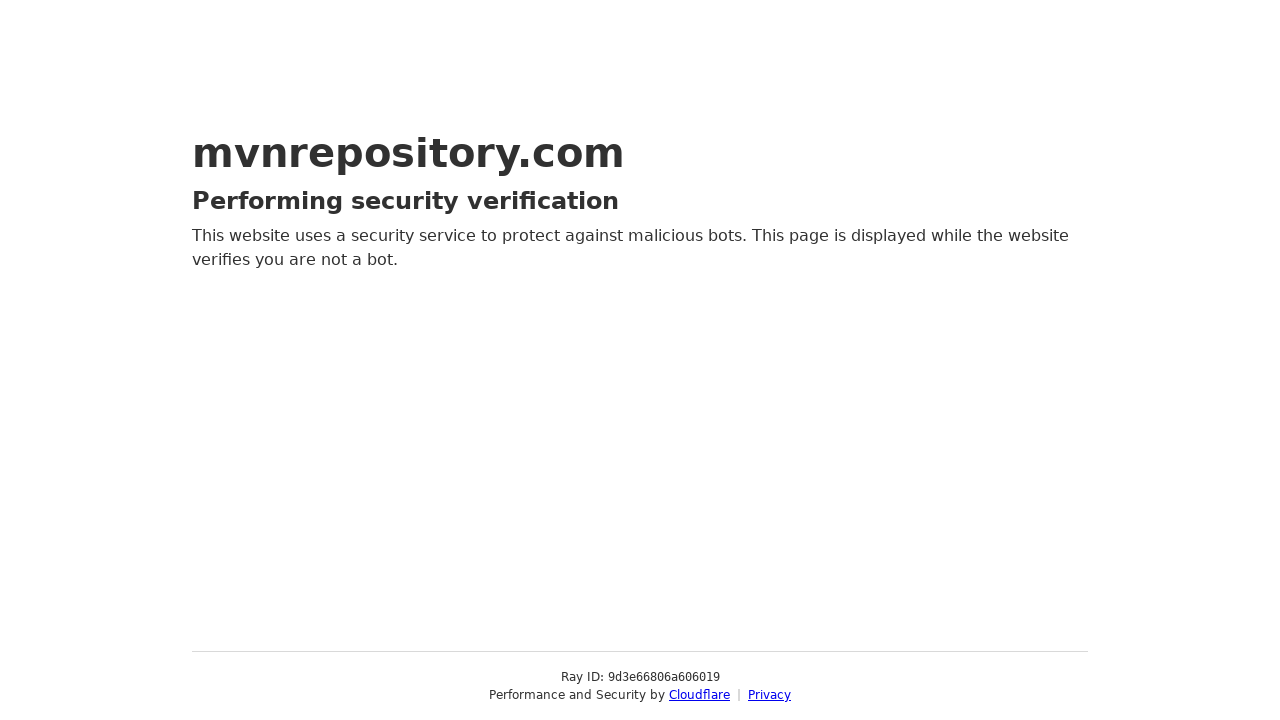

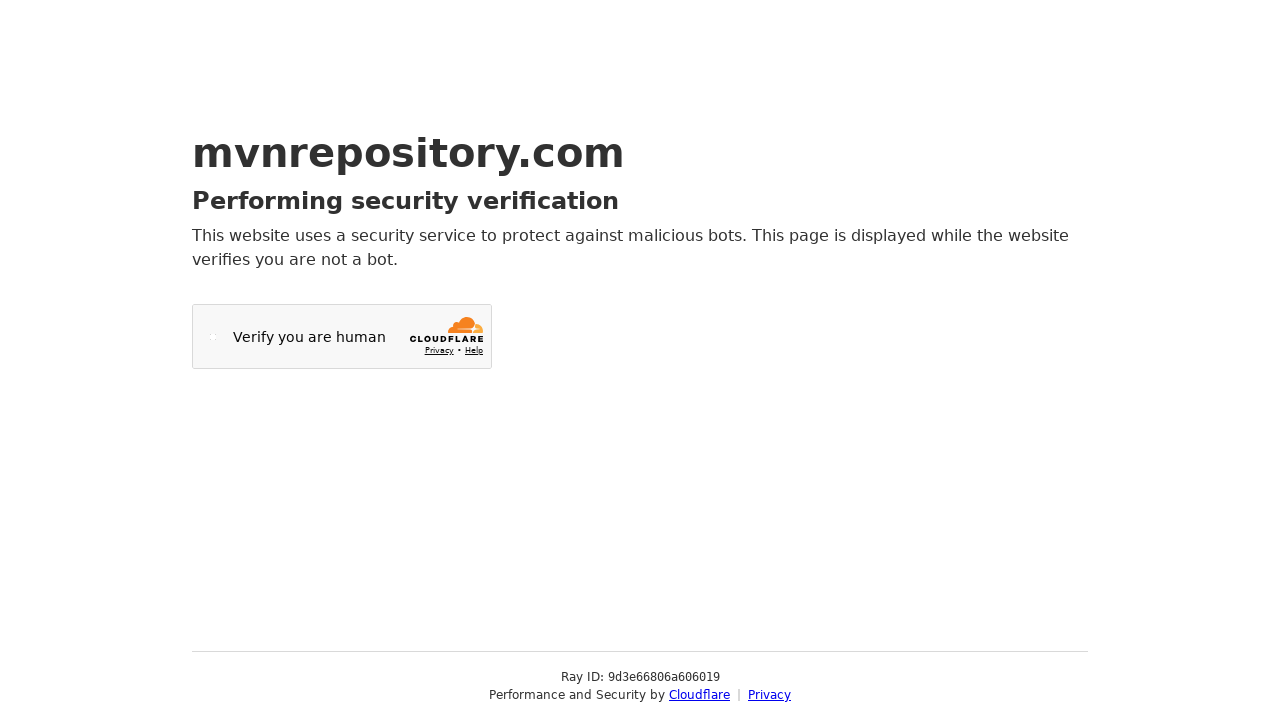